Tests jQuery UI droppable functionality by switching to an iframe, performing a drag-and-drop action, then navigating to Resizable and Sortable pages via link clicks.

Starting URL: https://jqueryui.com/droppable/

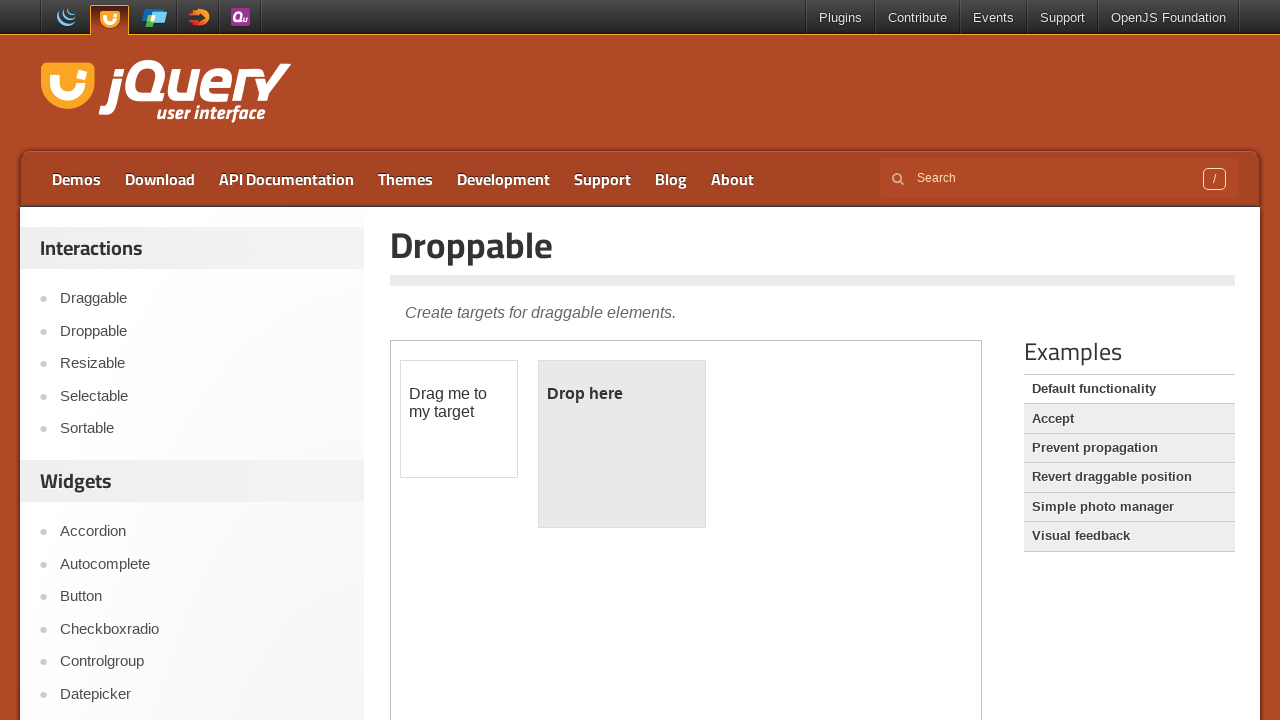

Located the demo iframe
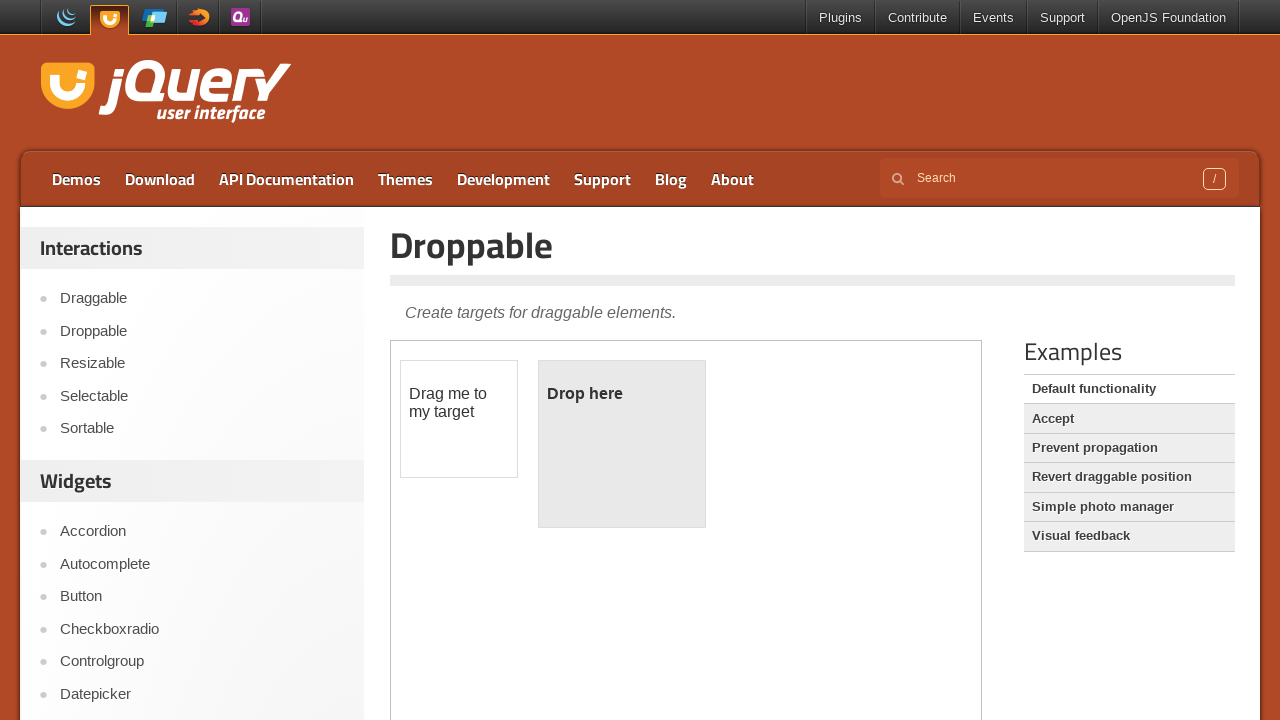

Located the draggable element in iframe
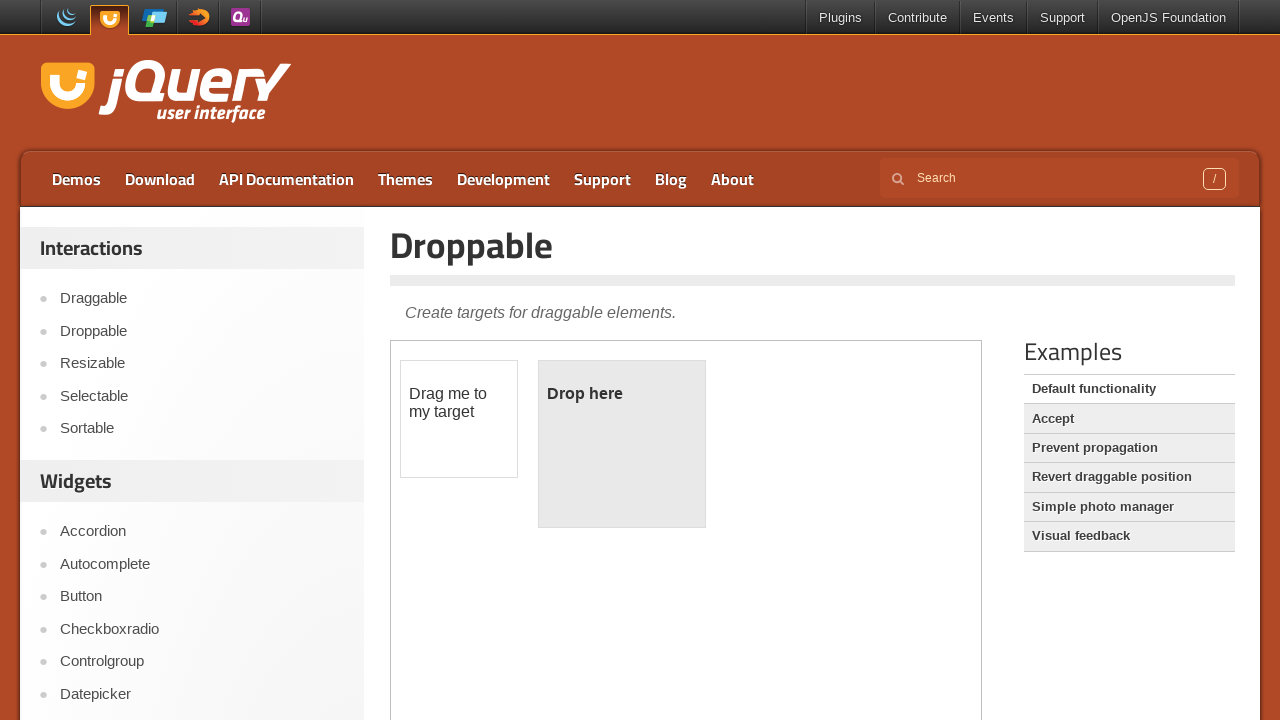

Located the droppable element in iframe
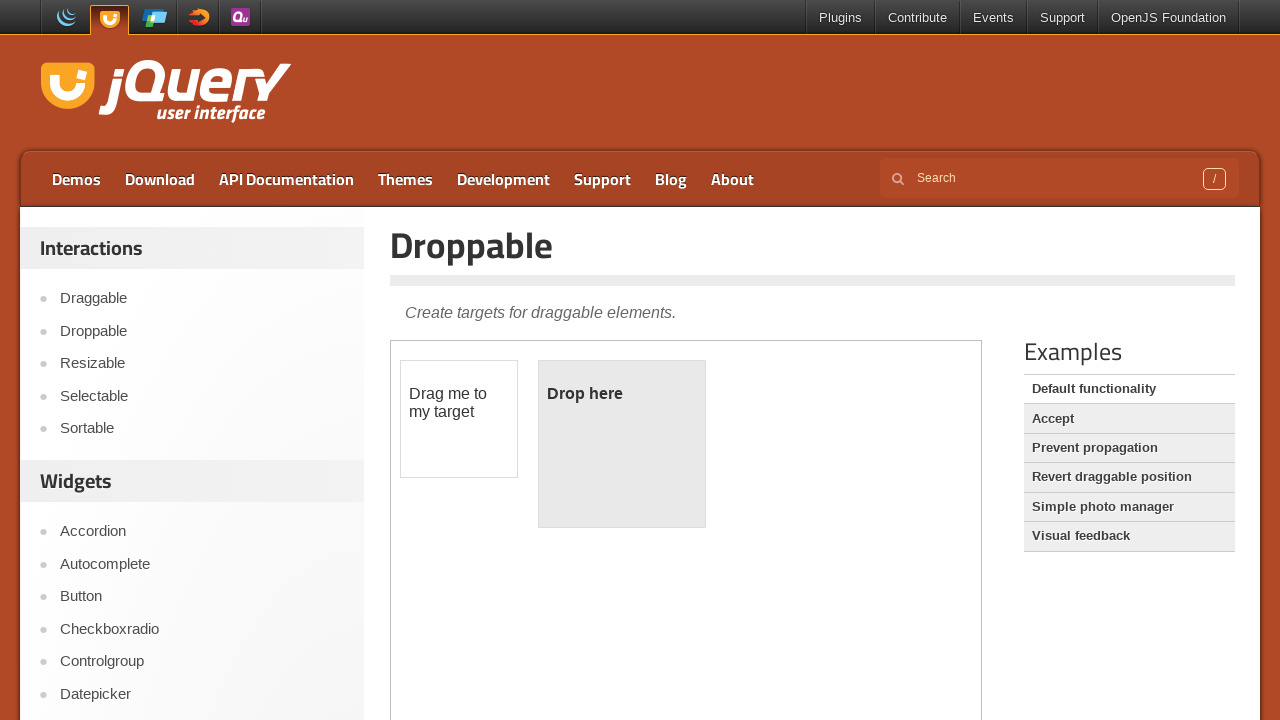

Performed drag and drop from draggable to droppable at (622, 444)
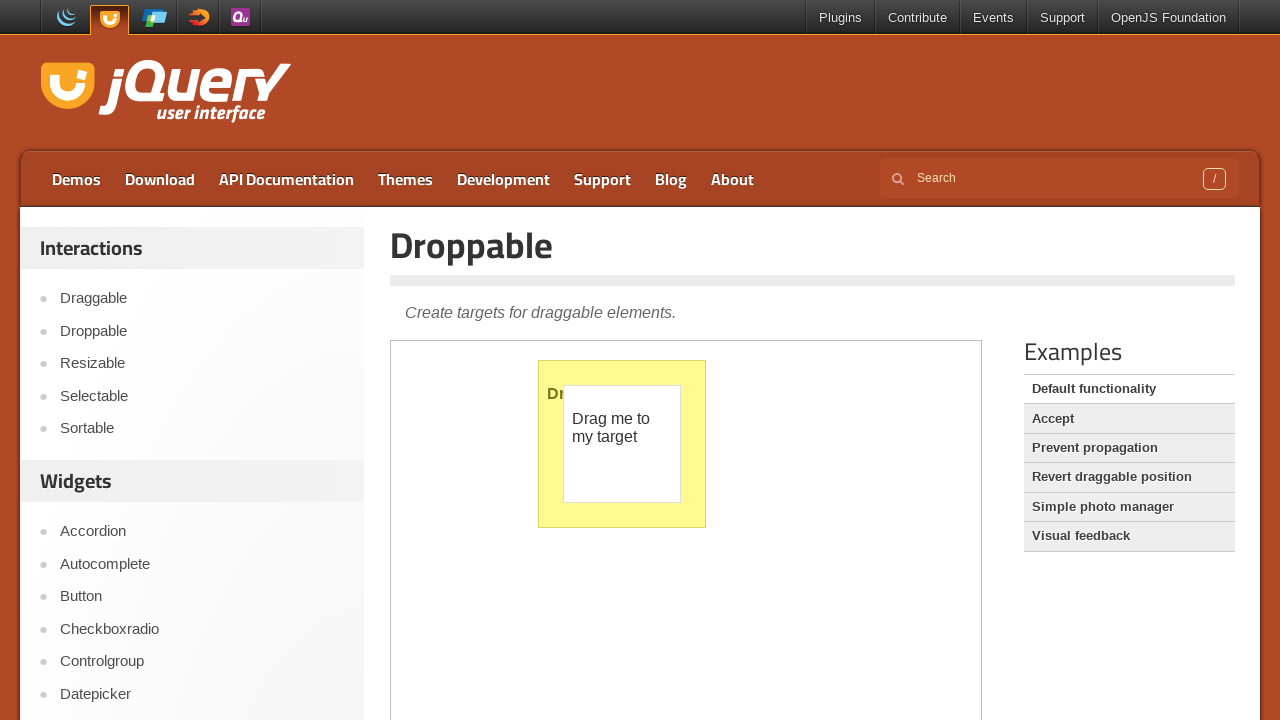

Clicked on Resizable link at (202, 364) on text=Resizable
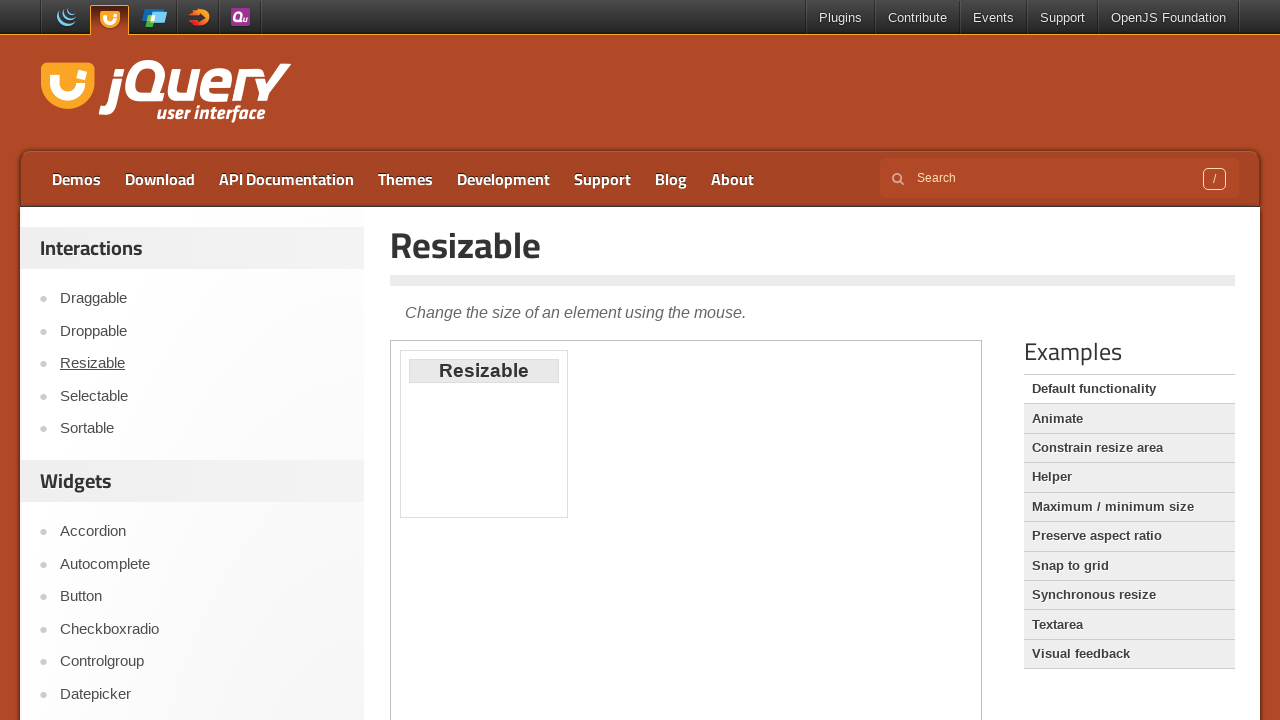

Resizable page loaded
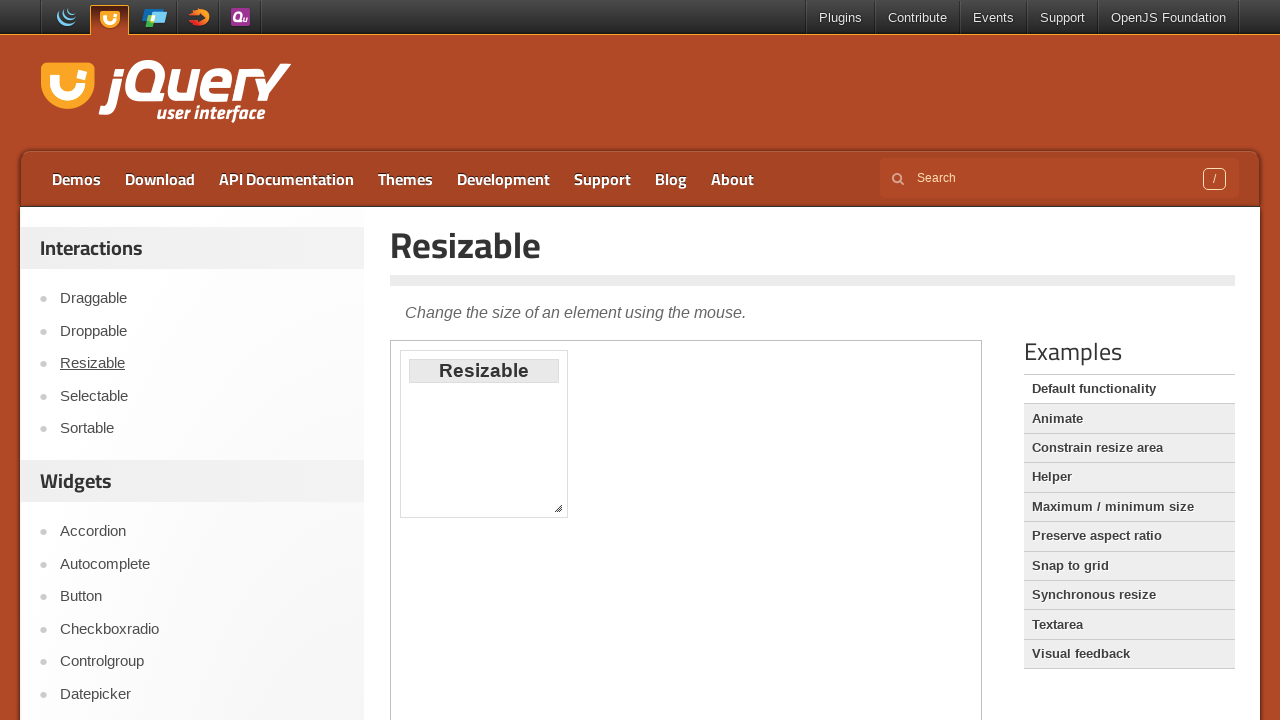

Clicked on Sortable link at (202, 429) on text=Sortable
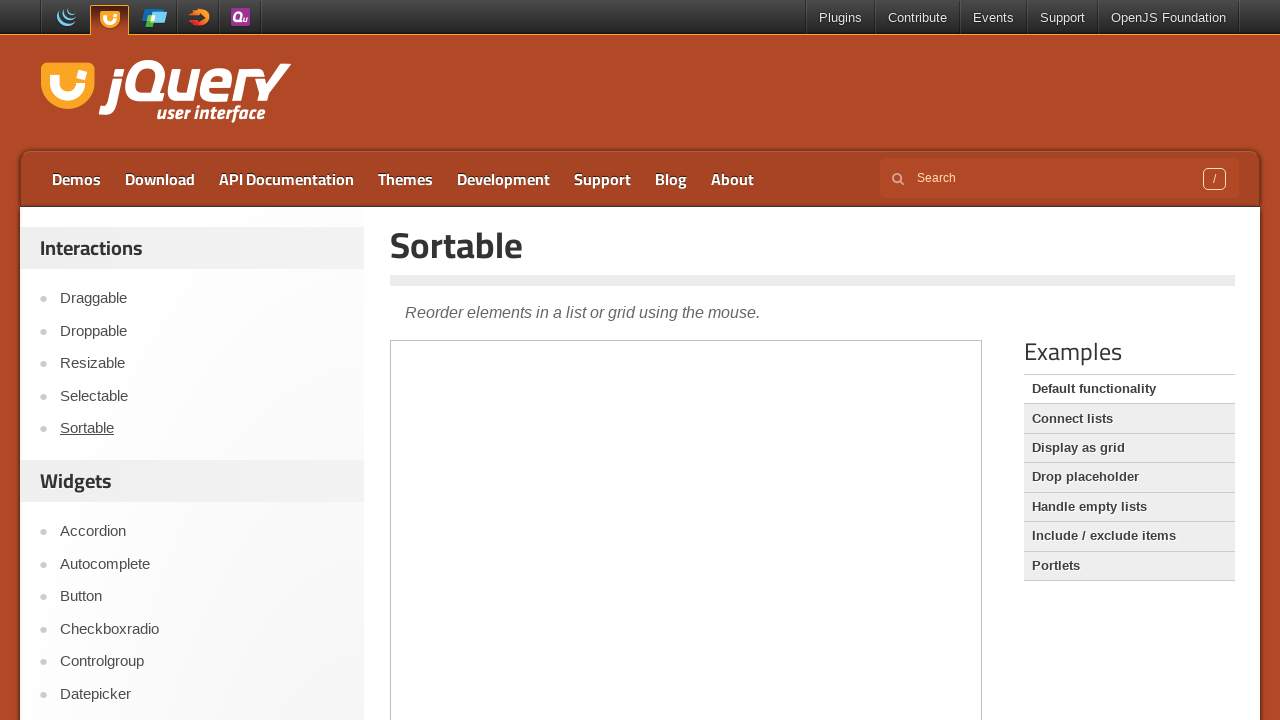

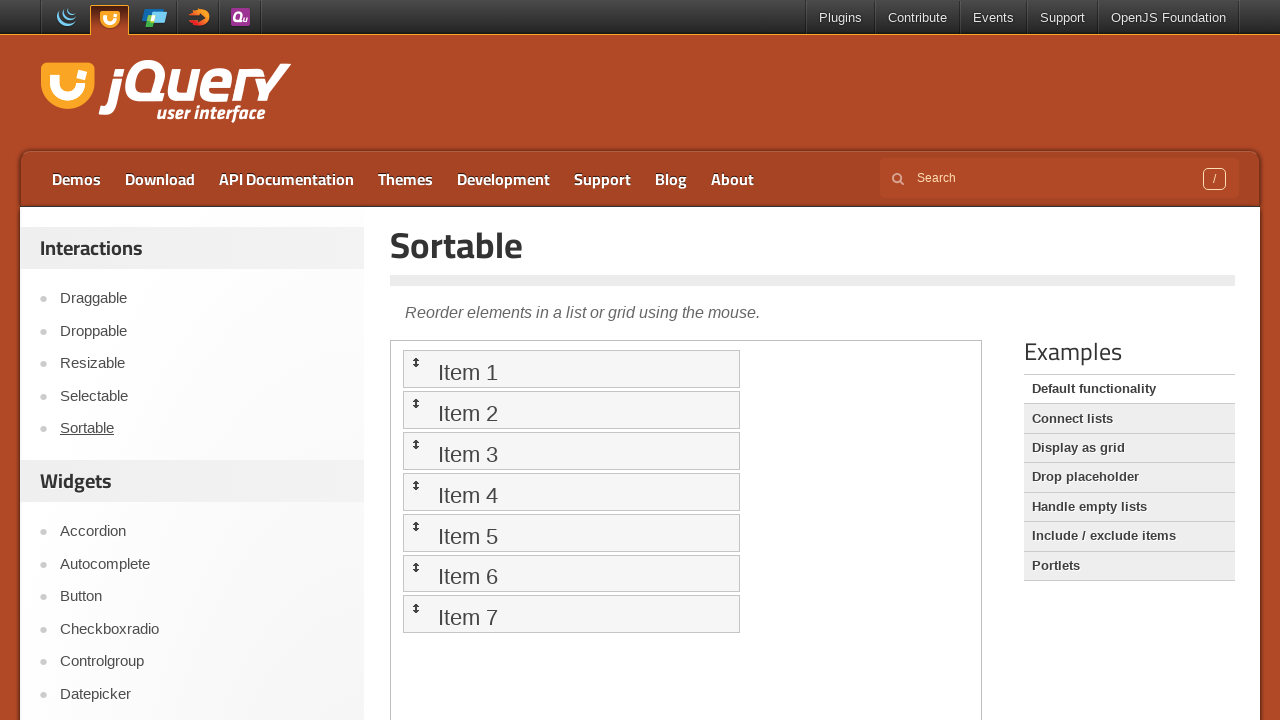